Tests that the complete all checkbox updates its state when individual items are checked/unchecked

Starting URL: https://demo.playwright.dev/todomvc

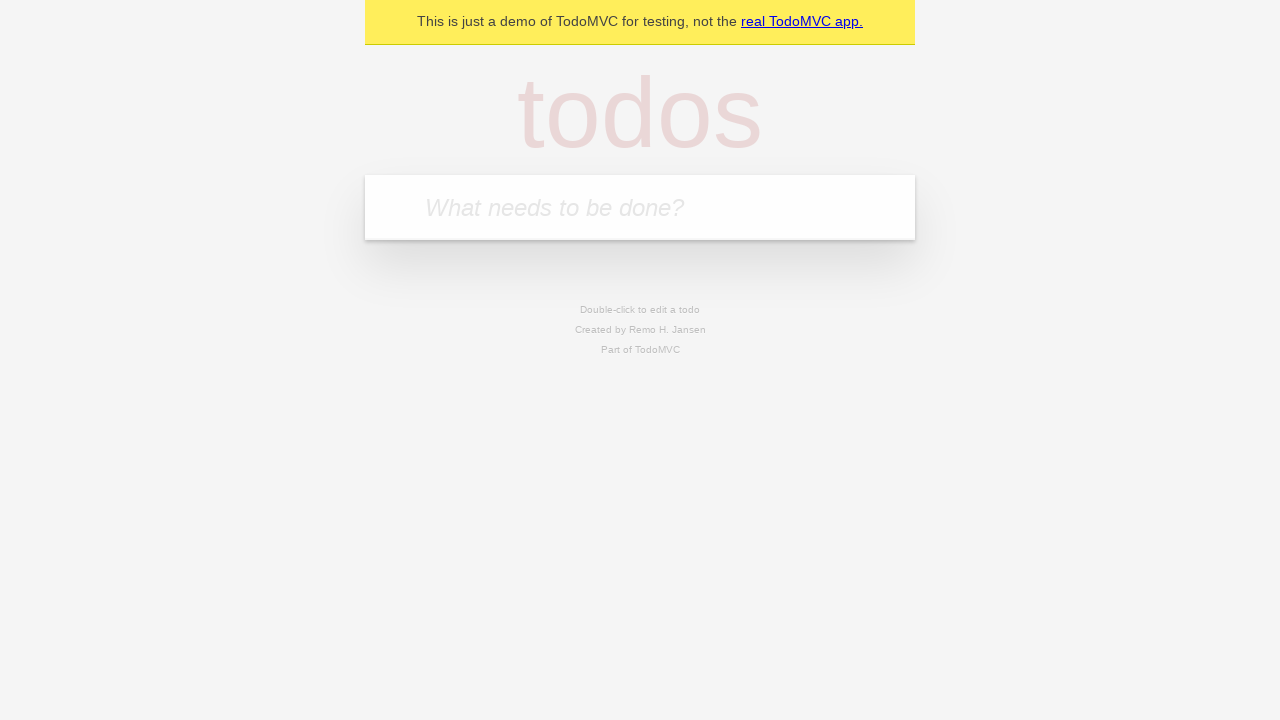

Filled todo input with 'buy some cheese' on internal:attr=[placeholder="What needs to be done?"i]
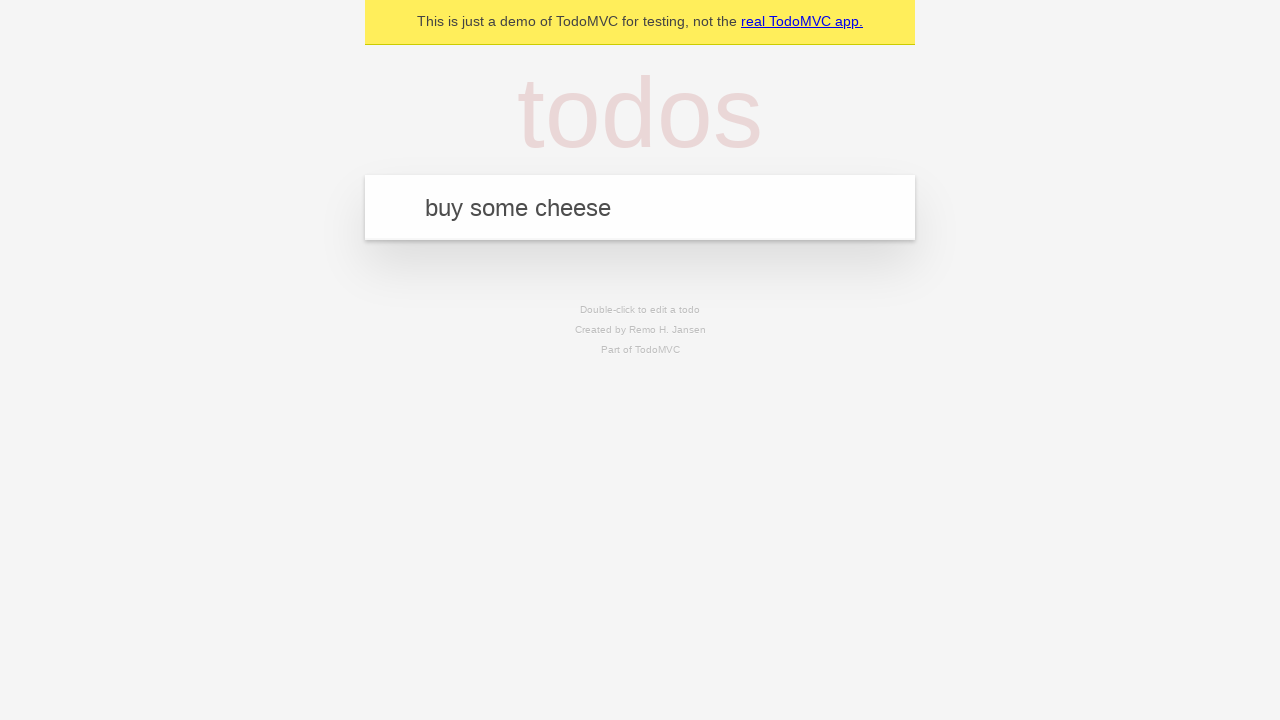

Pressed Enter to create todo 'buy some cheese' on internal:attr=[placeholder="What needs to be done?"i]
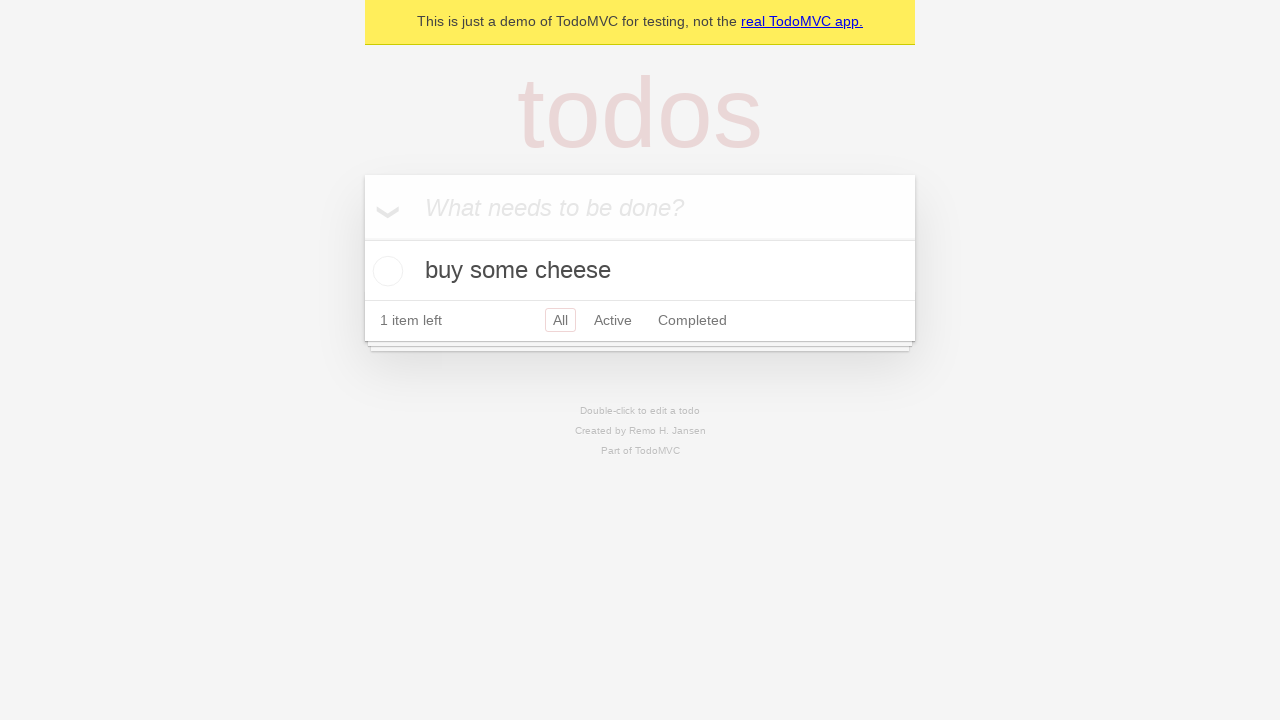

Filled todo input with 'feed the cat' on internal:attr=[placeholder="What needs to be done?"i]
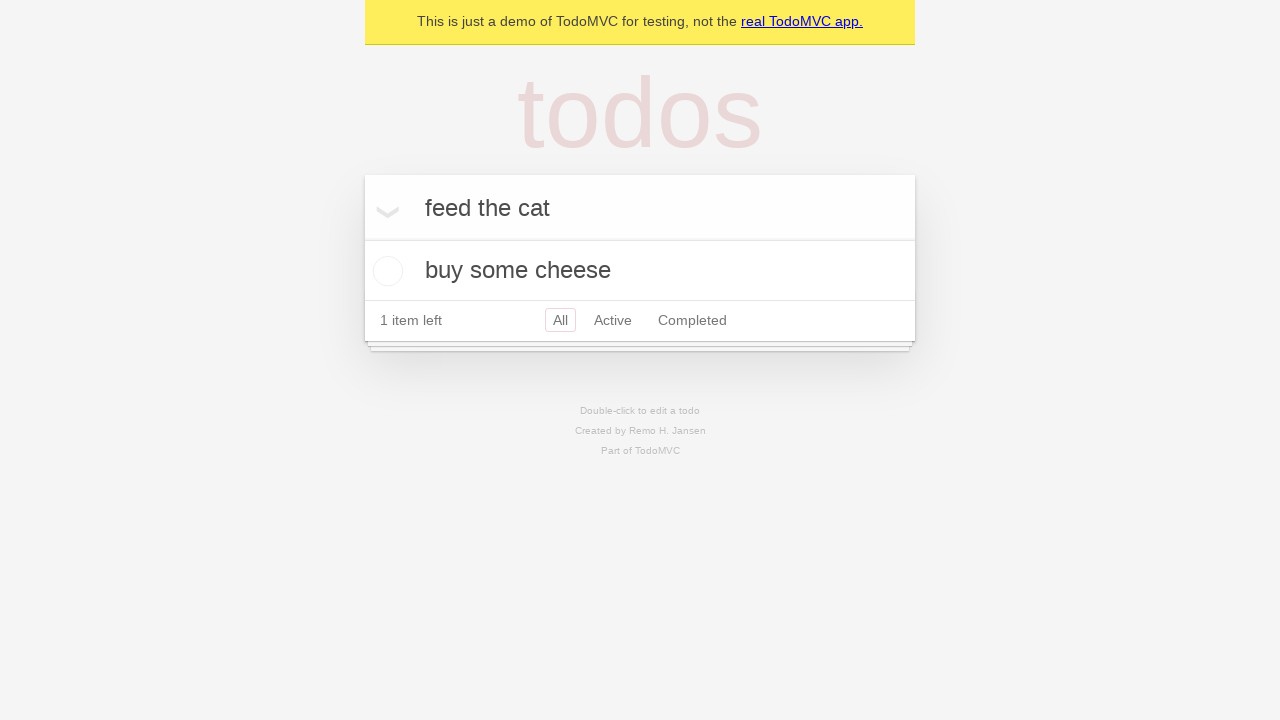

Pressed Enter to create todo 'feed the cat' on internal:attr=[placeholder="What needs to be done?"i]
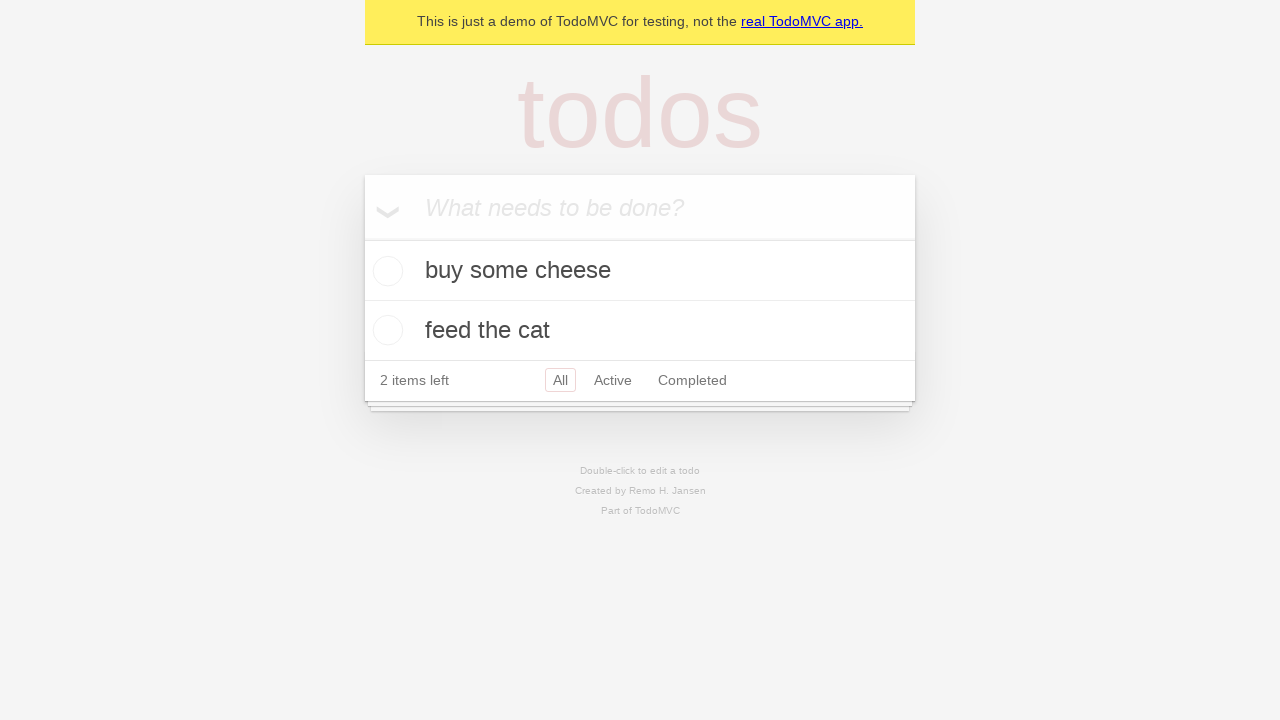

Filled todo input with 'book a doctors appointment' on internal:attr=[placeholder="What needs to be done?"i]
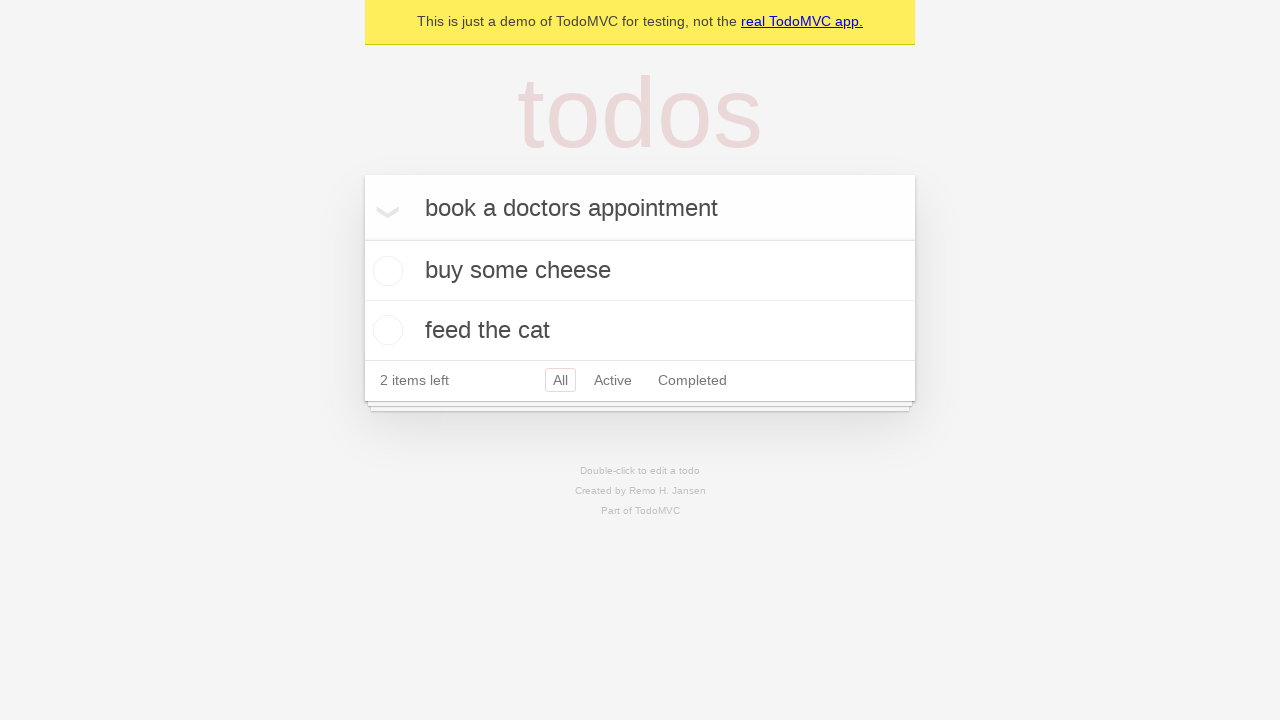

Pressed Enter to create todo 'book a doctors appointment' on internal:attr=[placeholder="What needs to be done?"i]
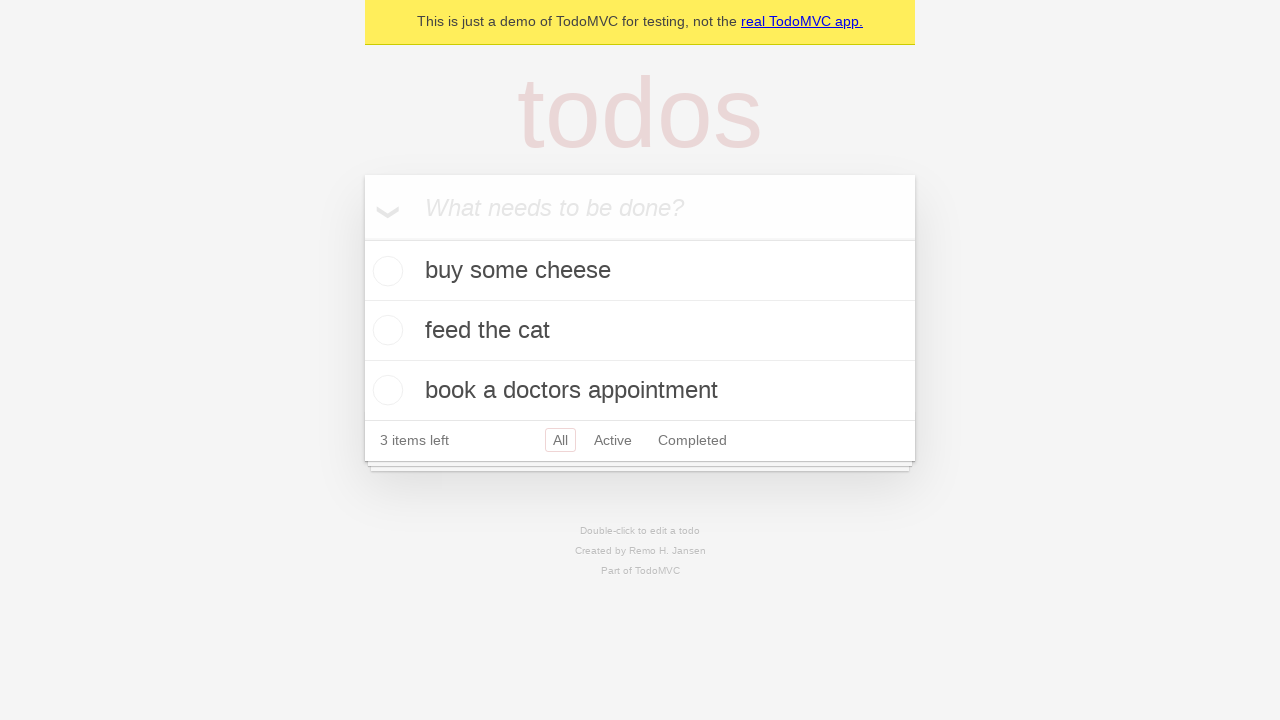

All 3 todos have been created and loaded
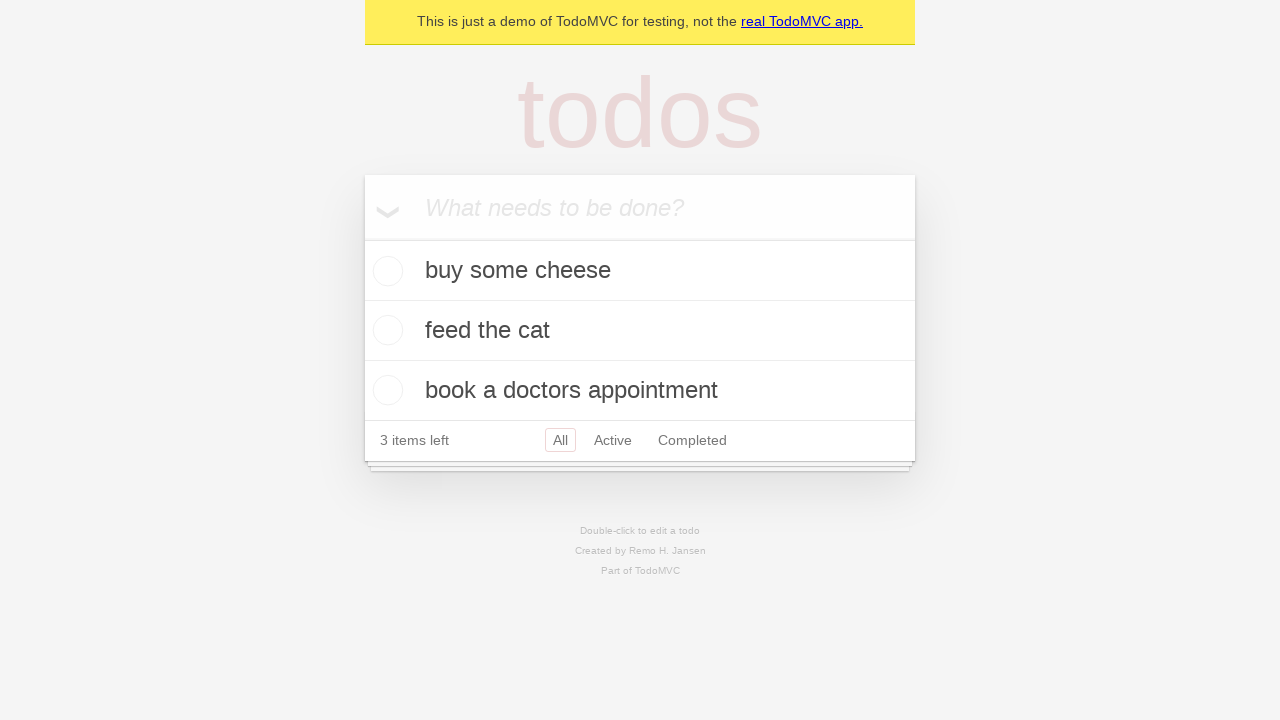

Clicked 'Mark all as complete' checkbox to check all todos at (362, 238) on internal:label="Mark all as complete"i
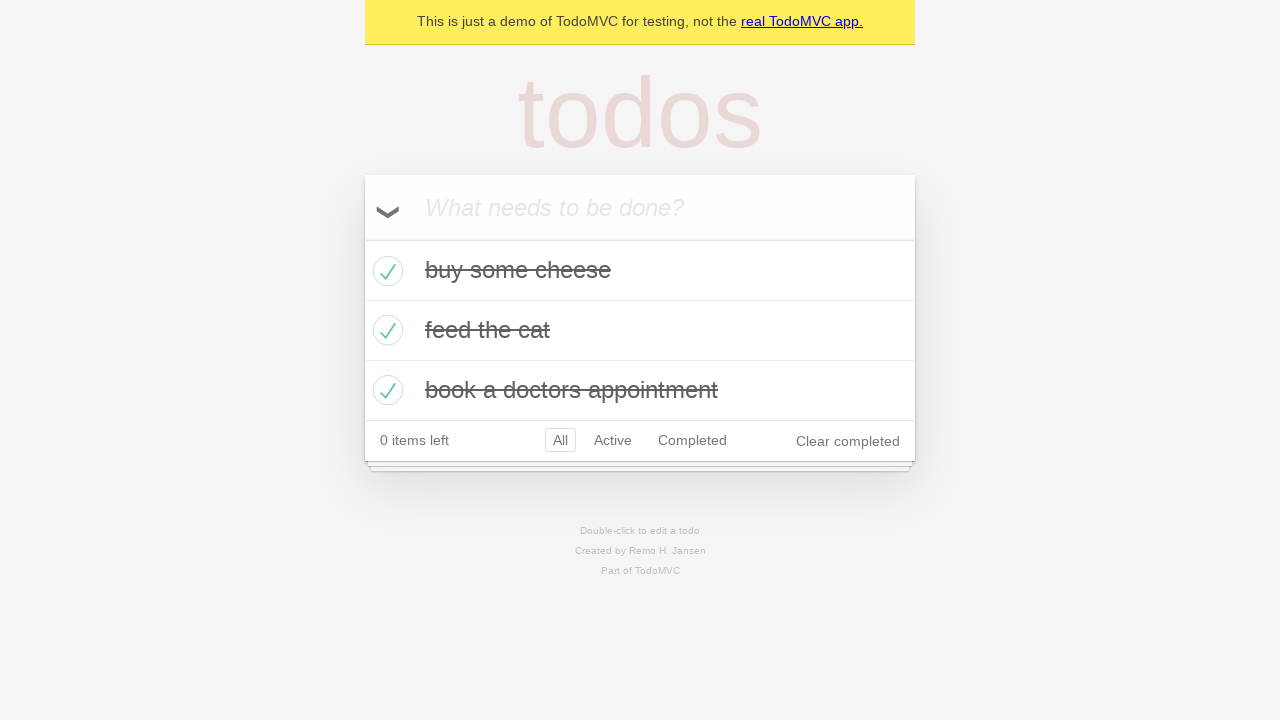

Unchecked the first todo item at (385, 271) on internal:testid=[data-testid="todo-item"s] >> nth=0 >> internal:role=checkbox
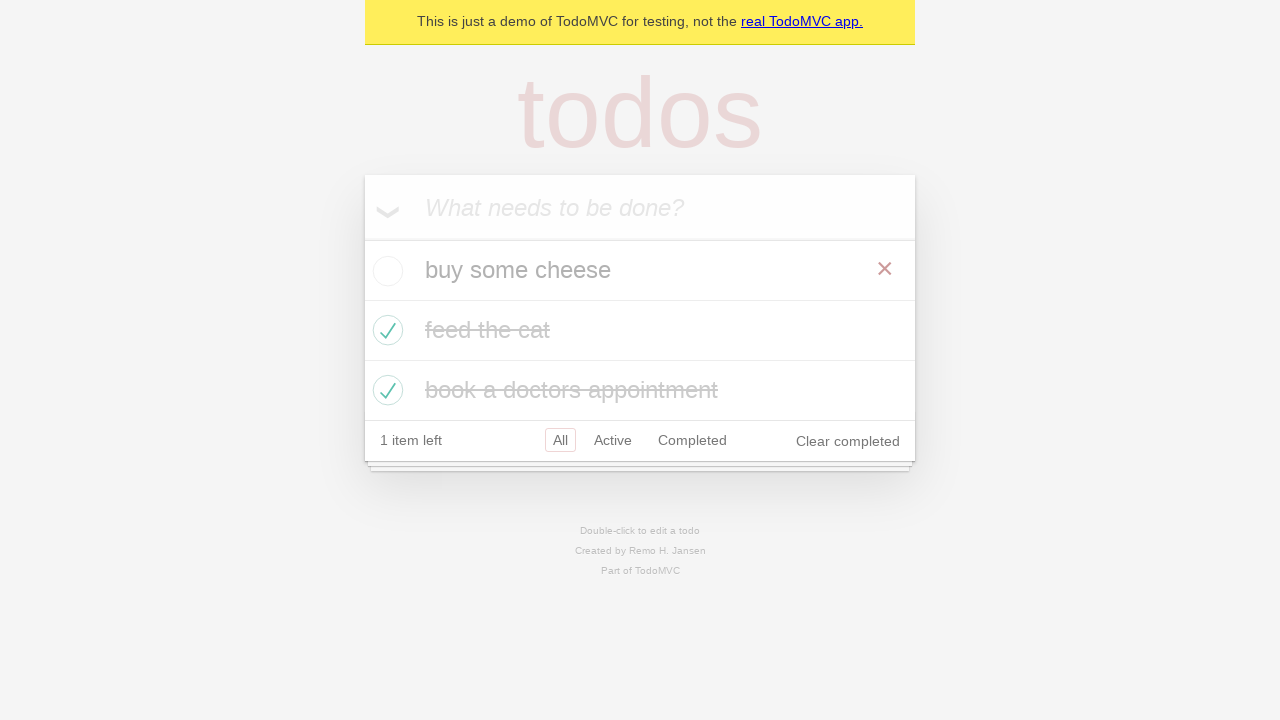

Checked the first todo item again at (385, 271) on internal:testid=[data-testid="todo-item"s] >> nth=0 >> internal:role=checkbox
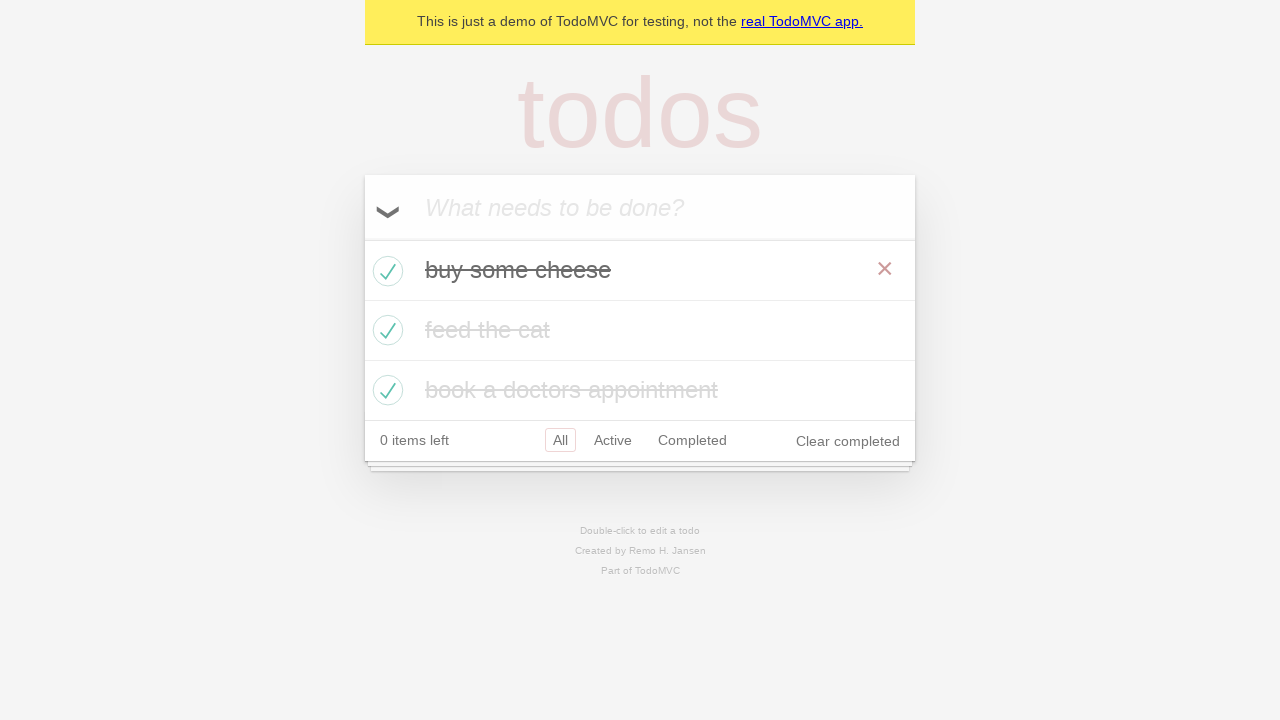

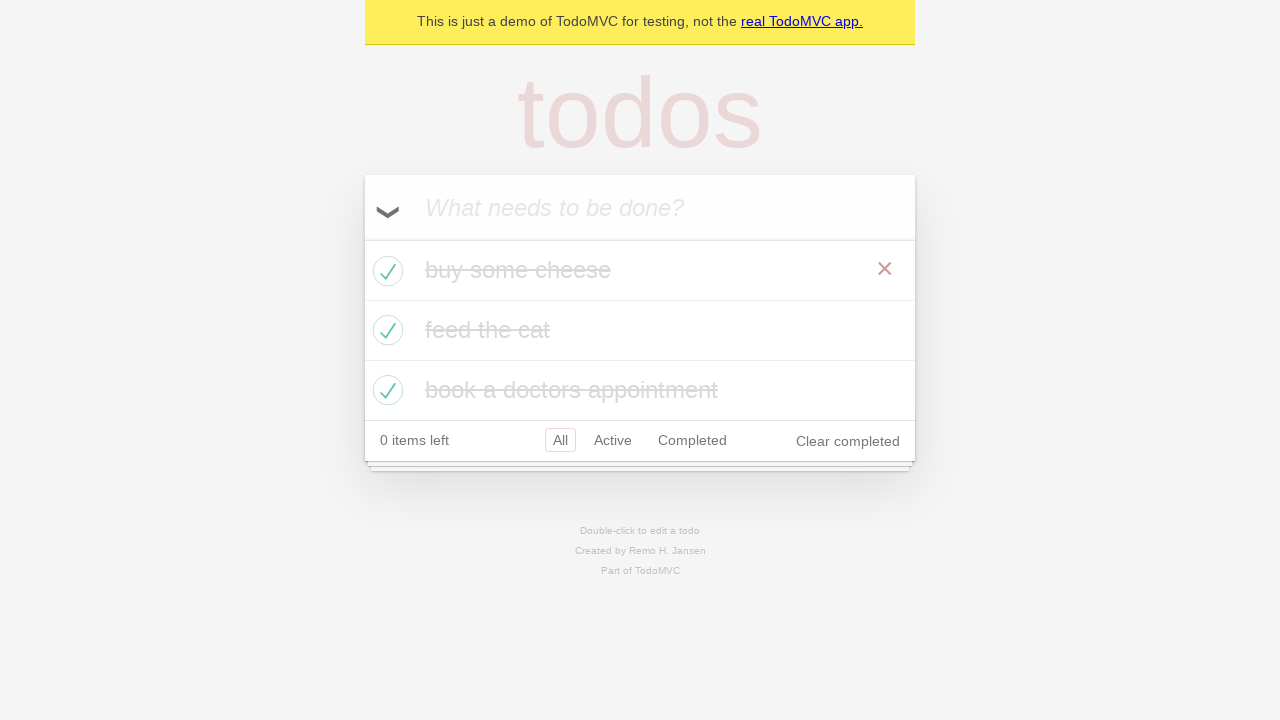